Tests adding a todo item to the sample todo application by entering text and submitting, then verifying the new item appears in the list.

Starting URL: https://lambdatest.github.io/sample-todo-app/

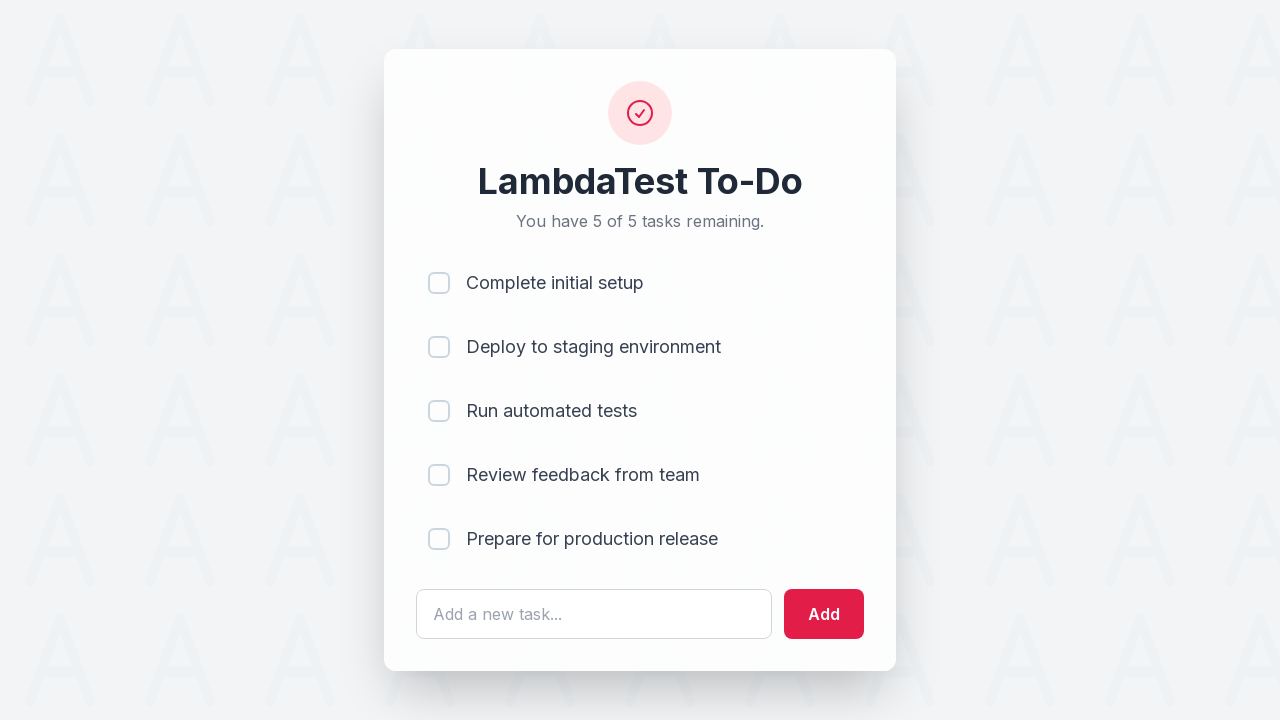

Filled todo input field with 'Learn Playwright' on #sampletodotext
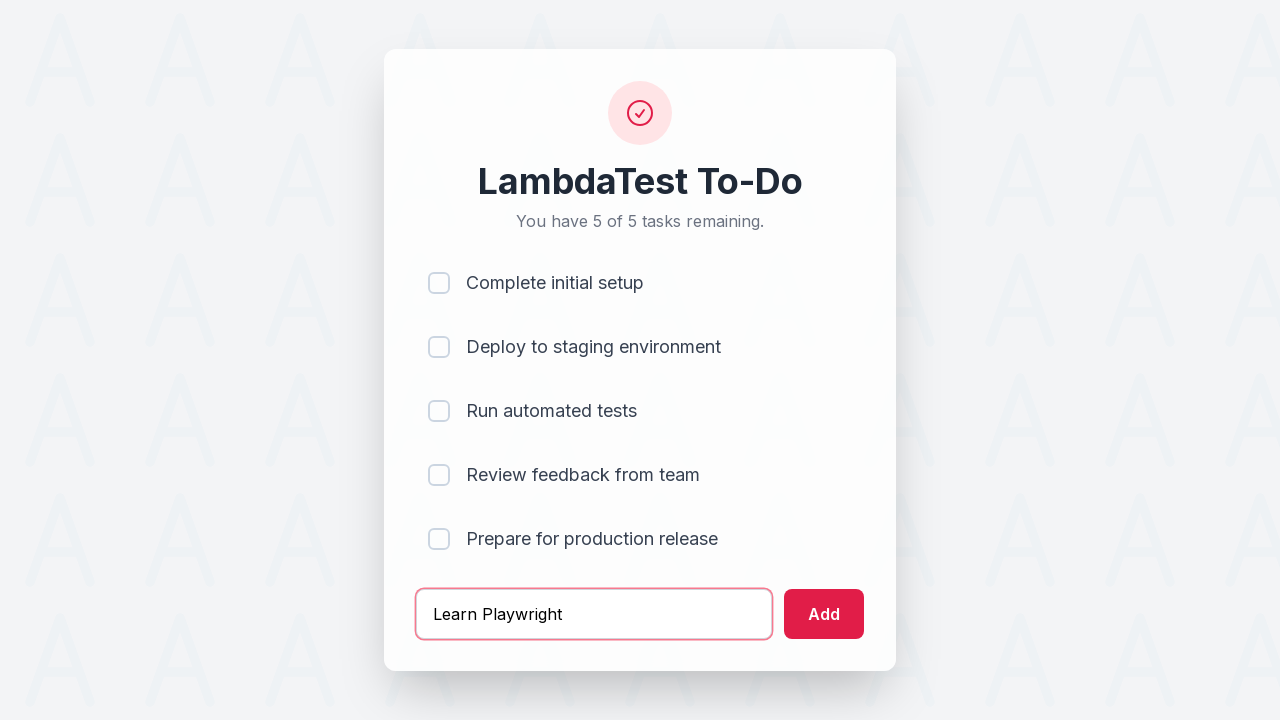

Pressed Enter to submit the todo item on #sampletodotext
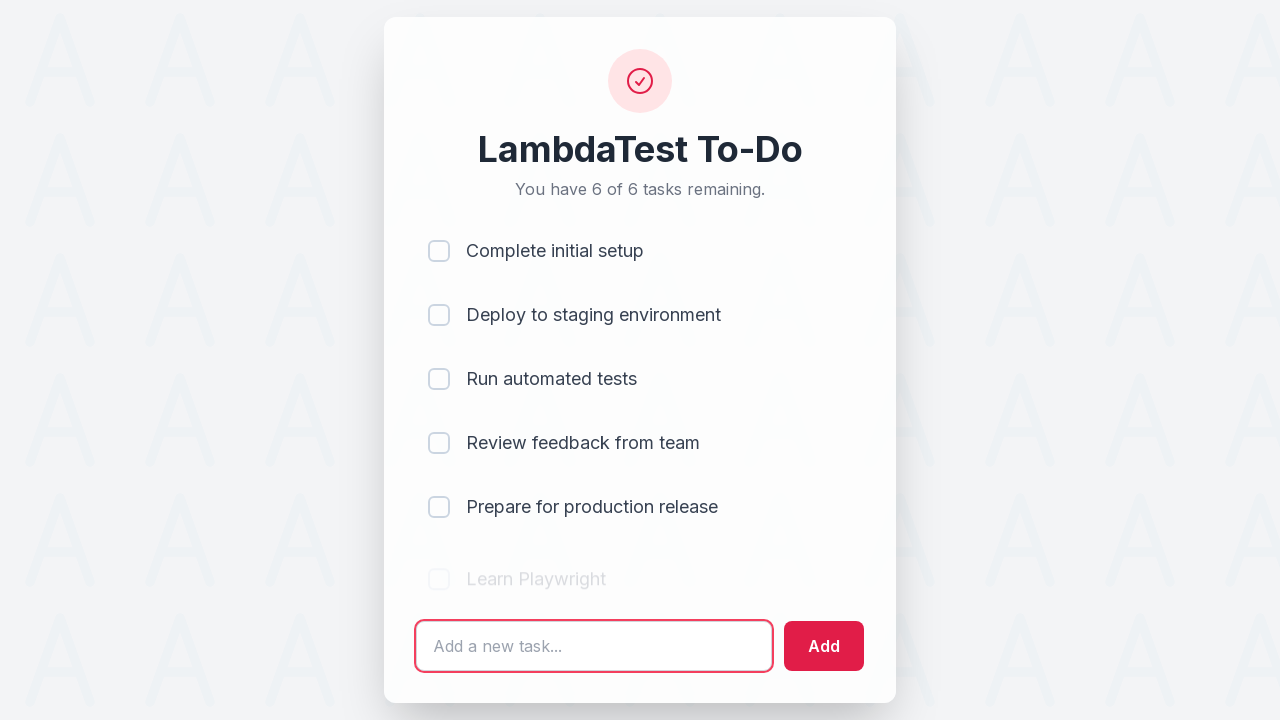

Verified new todo item appears in the list
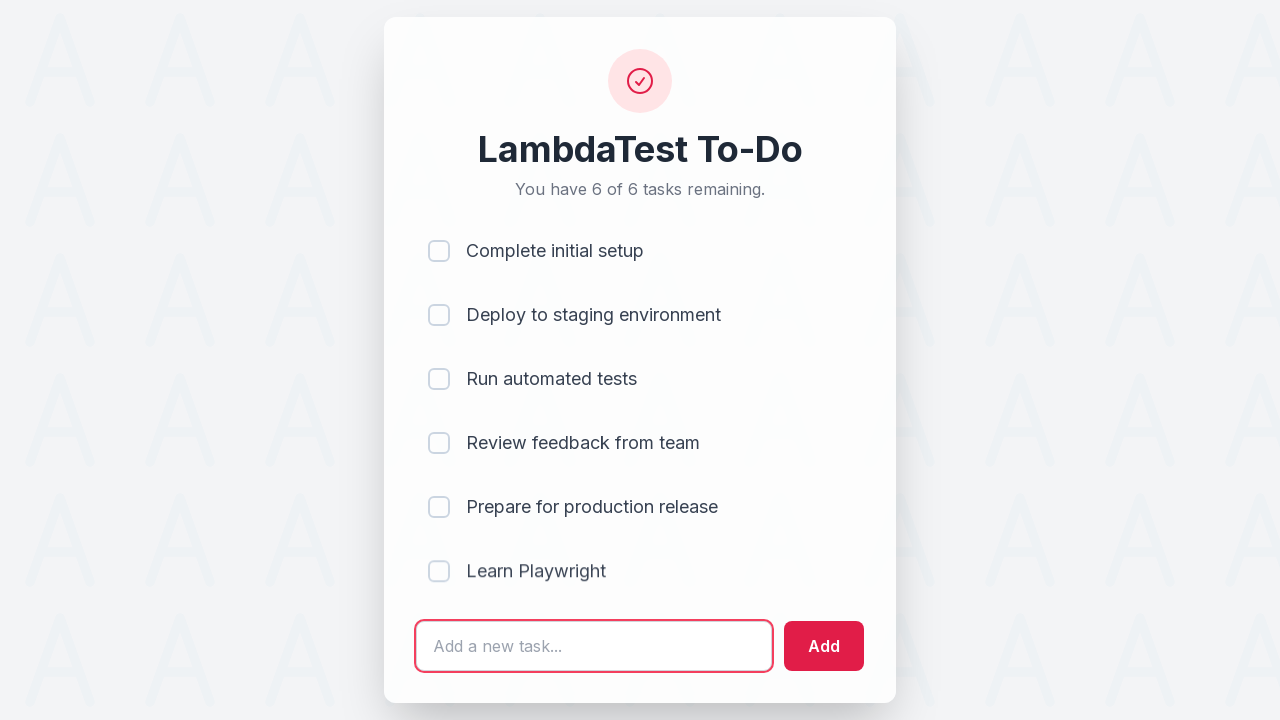

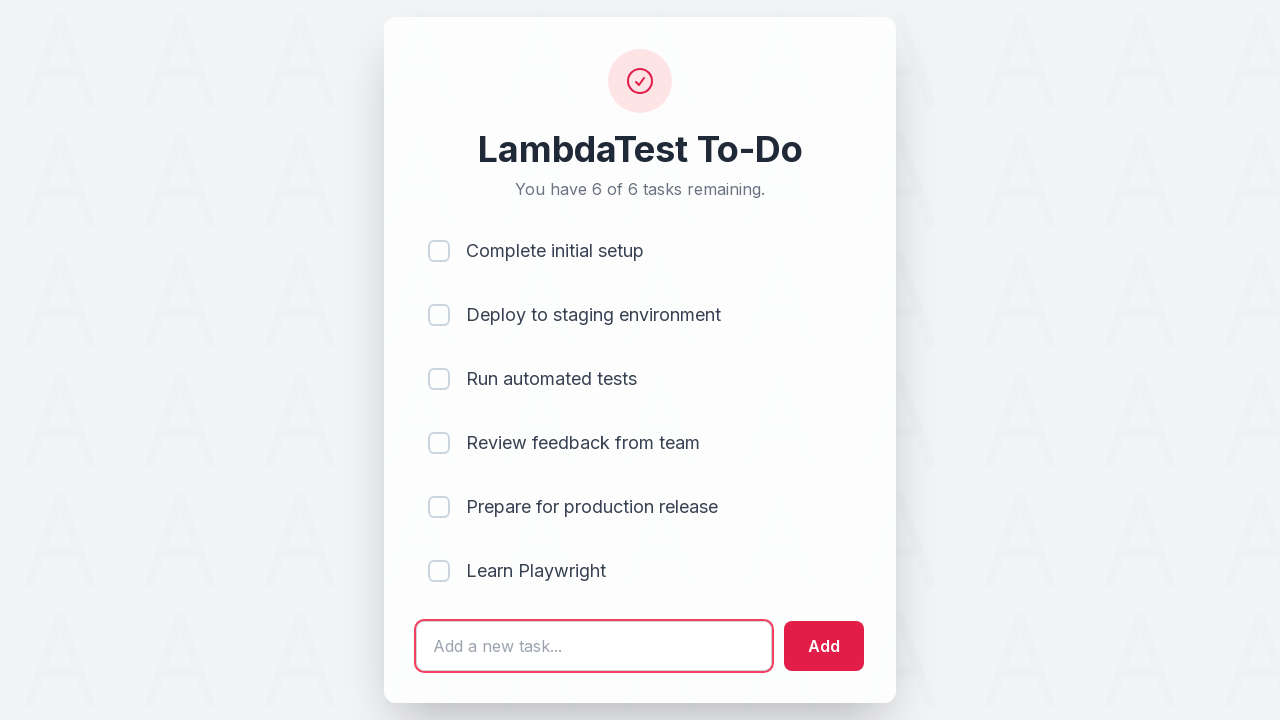